Tests window handling by clicking a button that opens a new window, then interacting with elements in the new window

Starting URL: https://demo.automationtesting.in/Windows.html

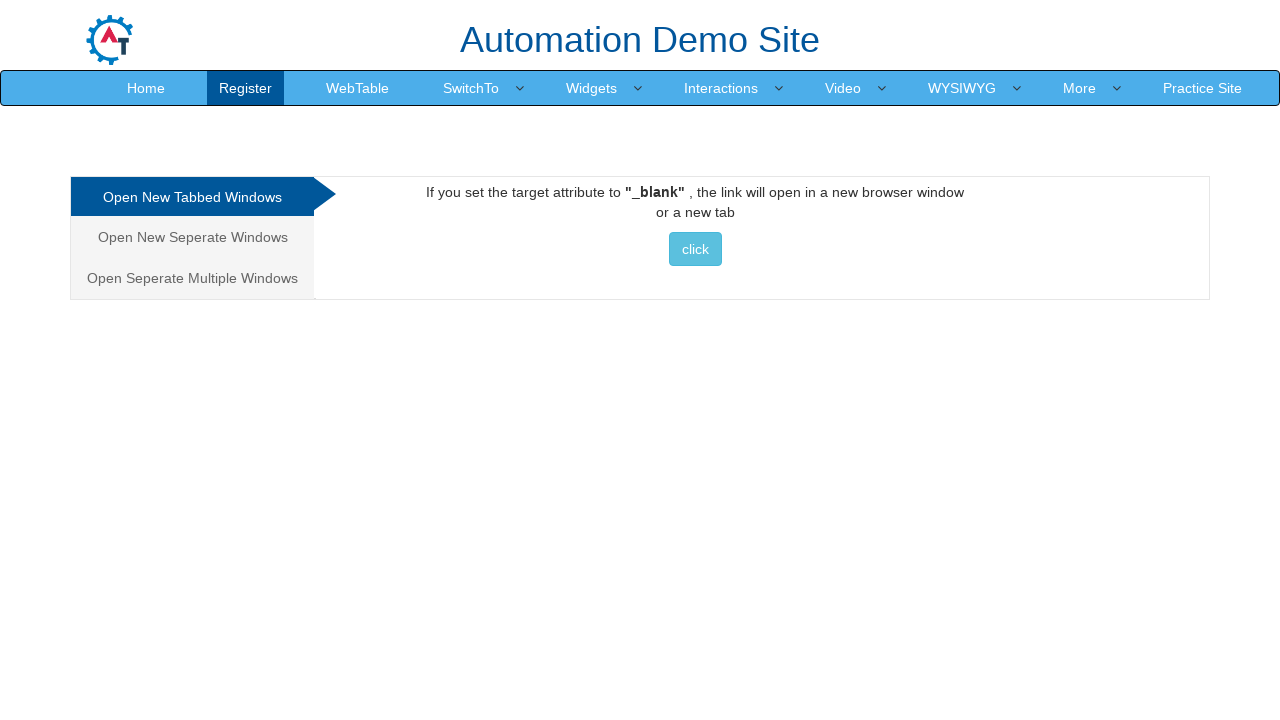

Clicked button to open new window at (695, 249) on xpath=//a[@href='http://www.selenium.dev']//button[@class='btn btn-info'][normal
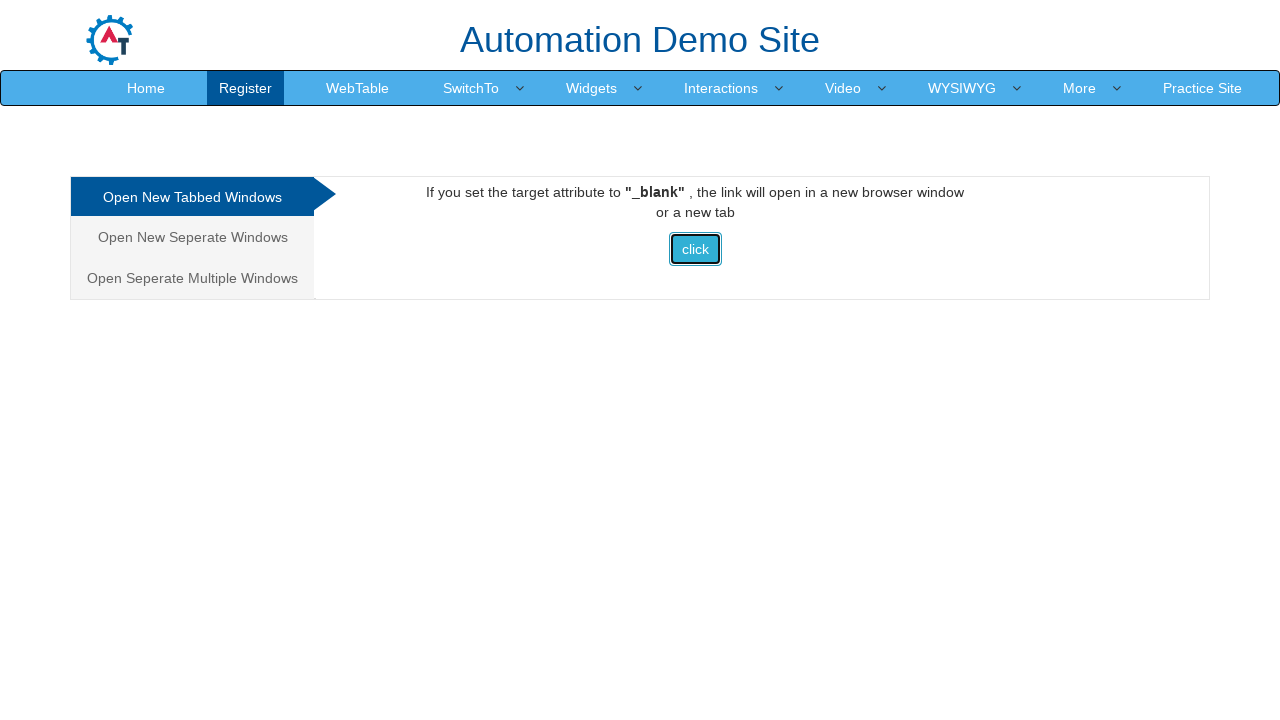

New window opened and retrieved
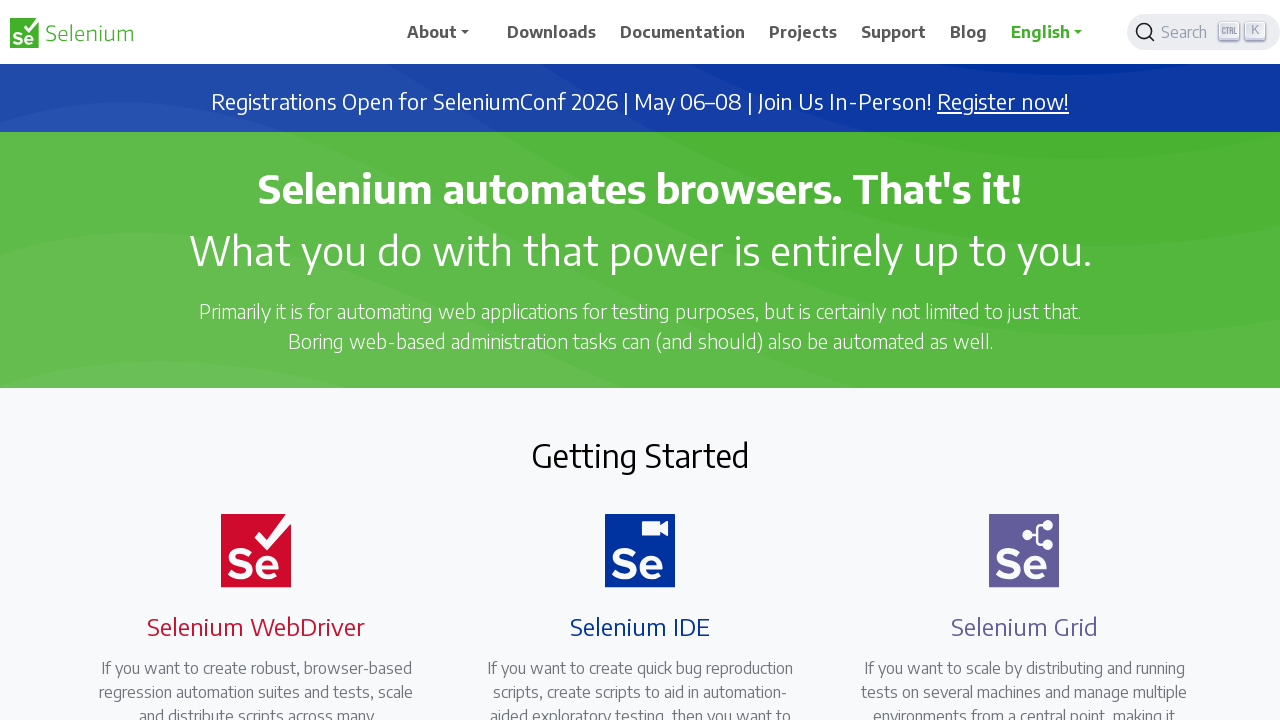

Clicked Projects link in the new window at (803, 32) on xpath=//span[normalize-space()='Projects']
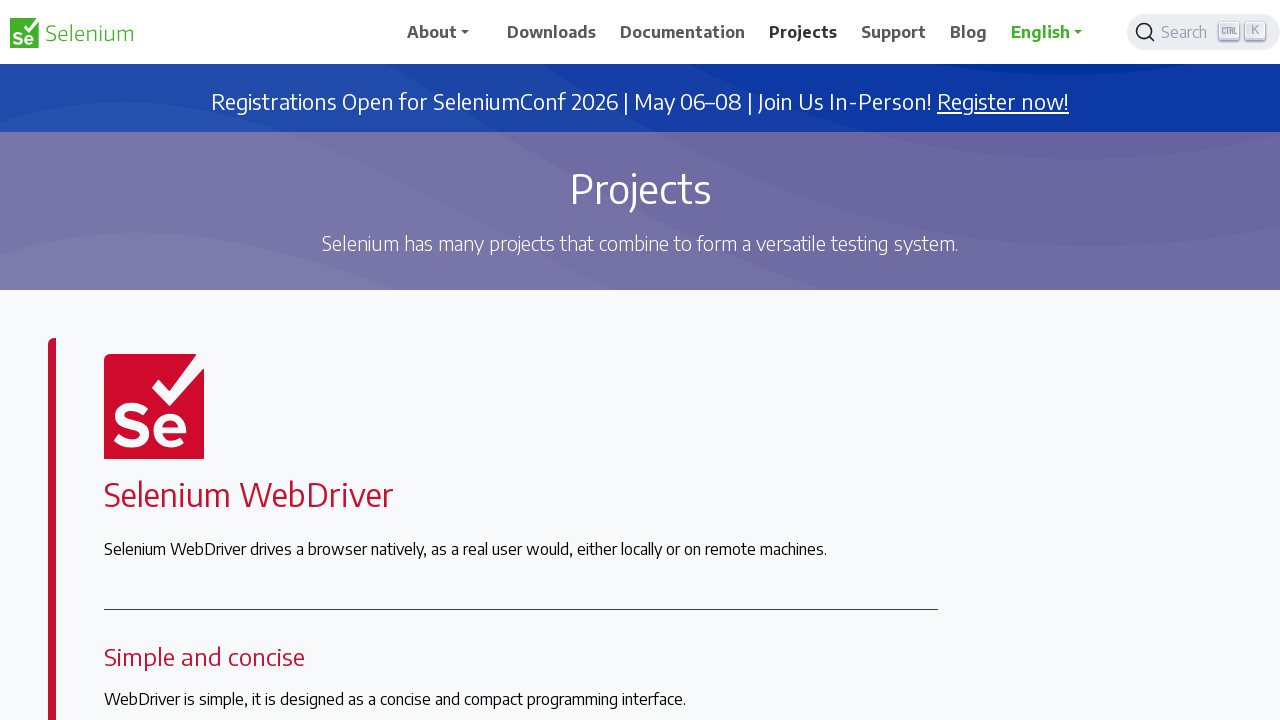

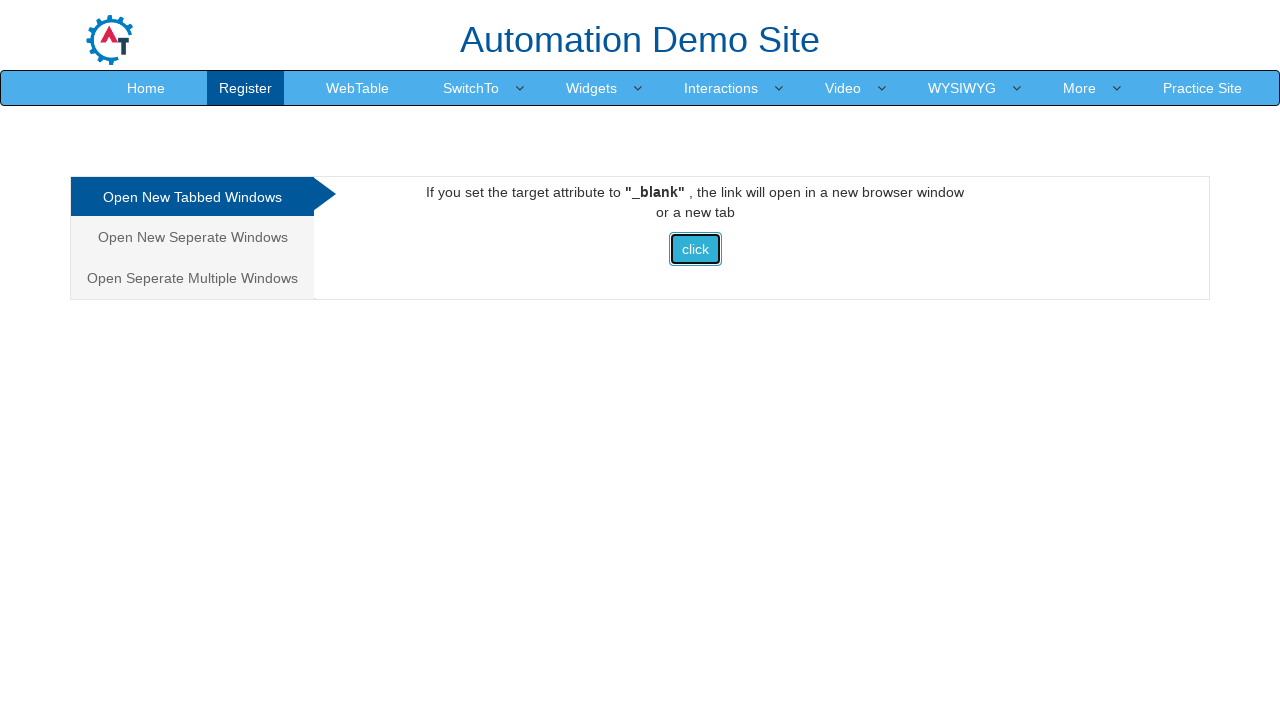